Tests handling a JavaScript confirmation dialog by clicking the confirm button and dismissing it

Starting URL: https://the-internet.herokuapp.com/javascript_alerts

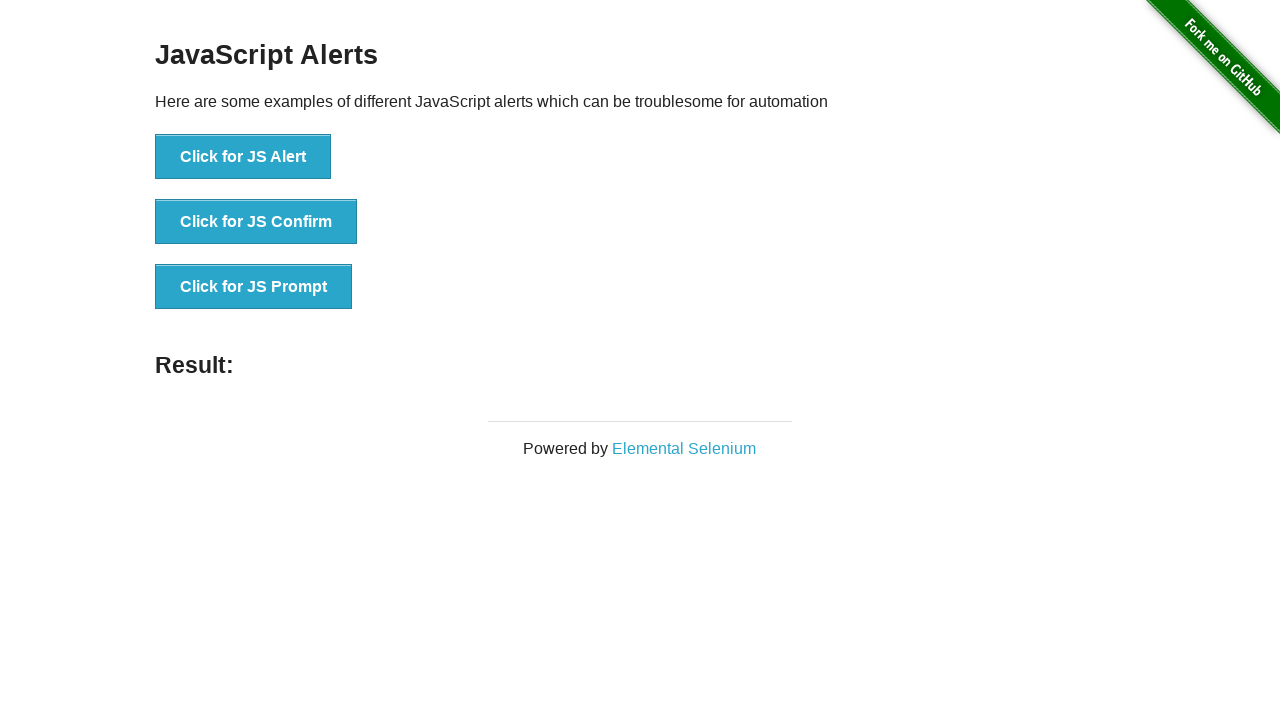

Clicked 'Click for JS Confirm' button to trigger confirmation alert at (256, 222) on xpath=//button[normalize-space()='Click for JS Confirm']
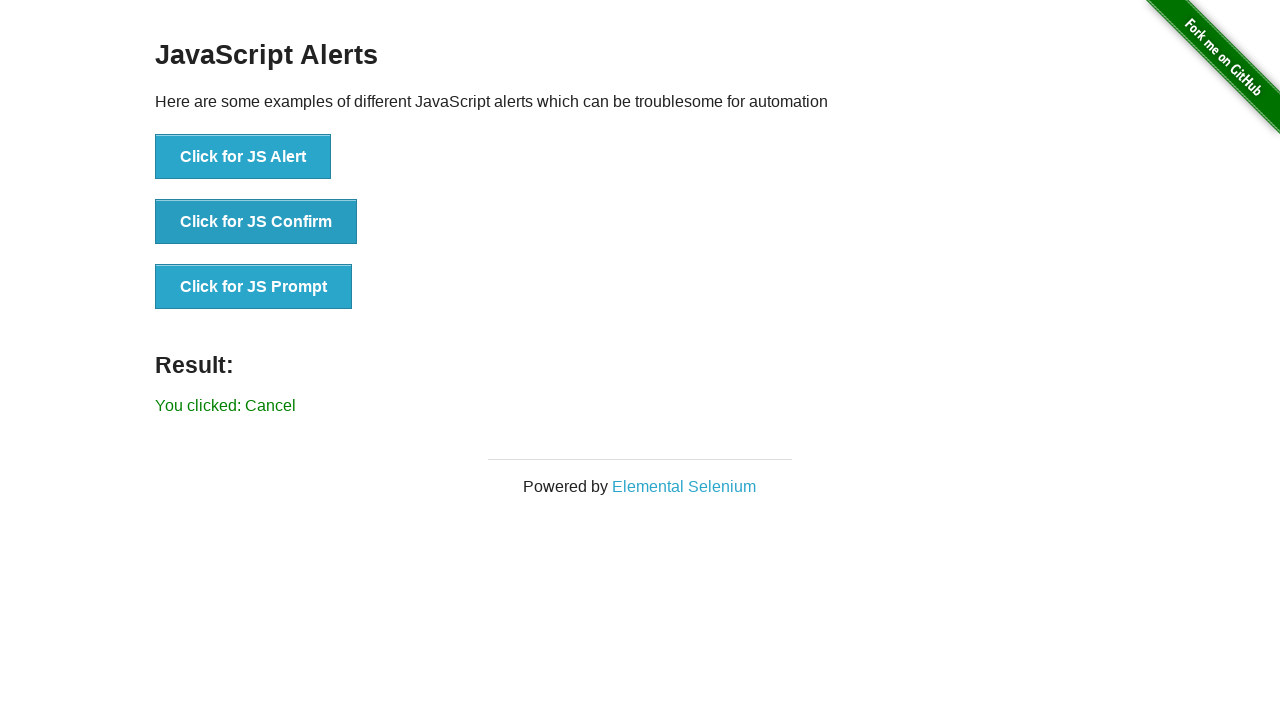

Confirmation alert was dismissed and result text loaded
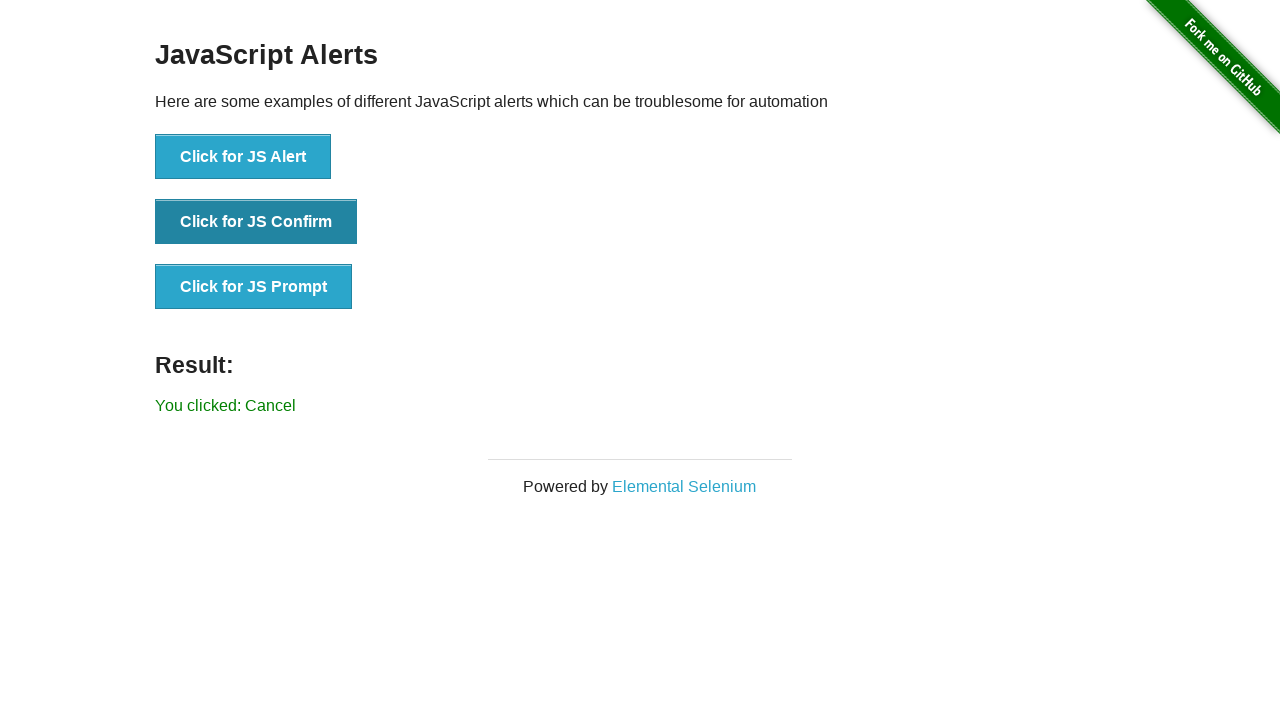

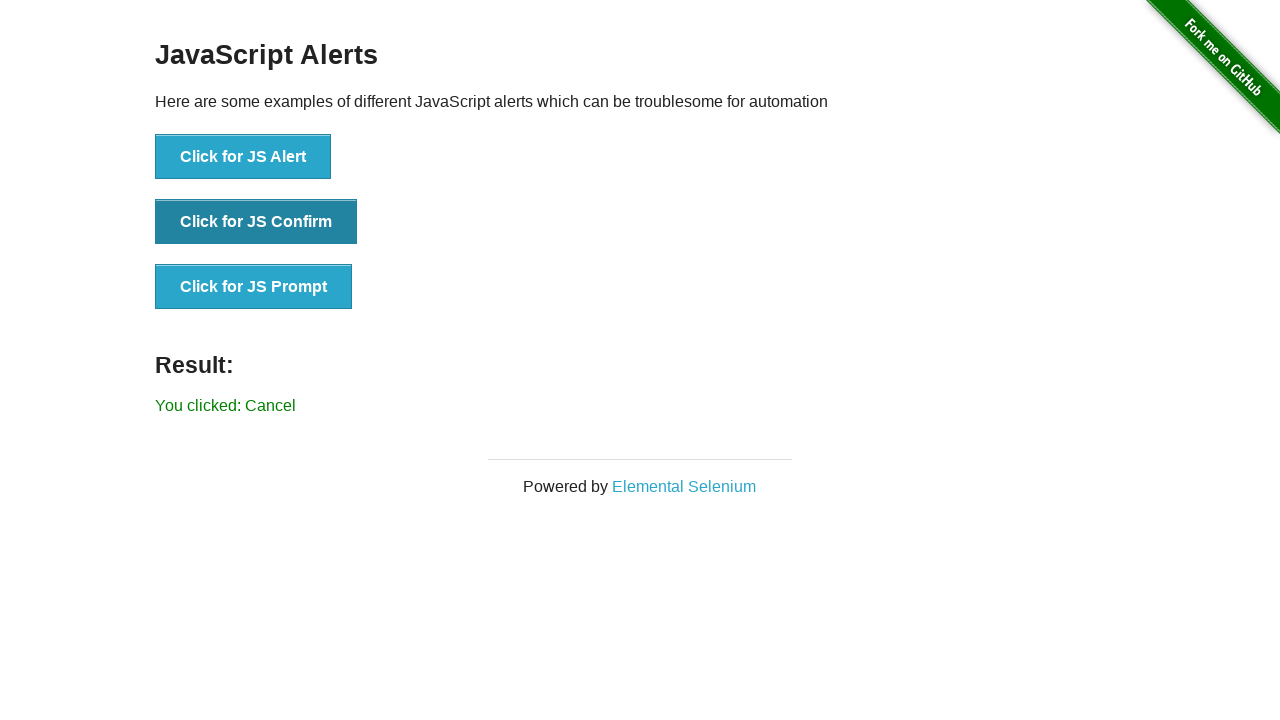